Tests hover functionality on the sign-in/sign-up button to verify dropdown menu appears

Starting URL: https://www.tatacliq.com/

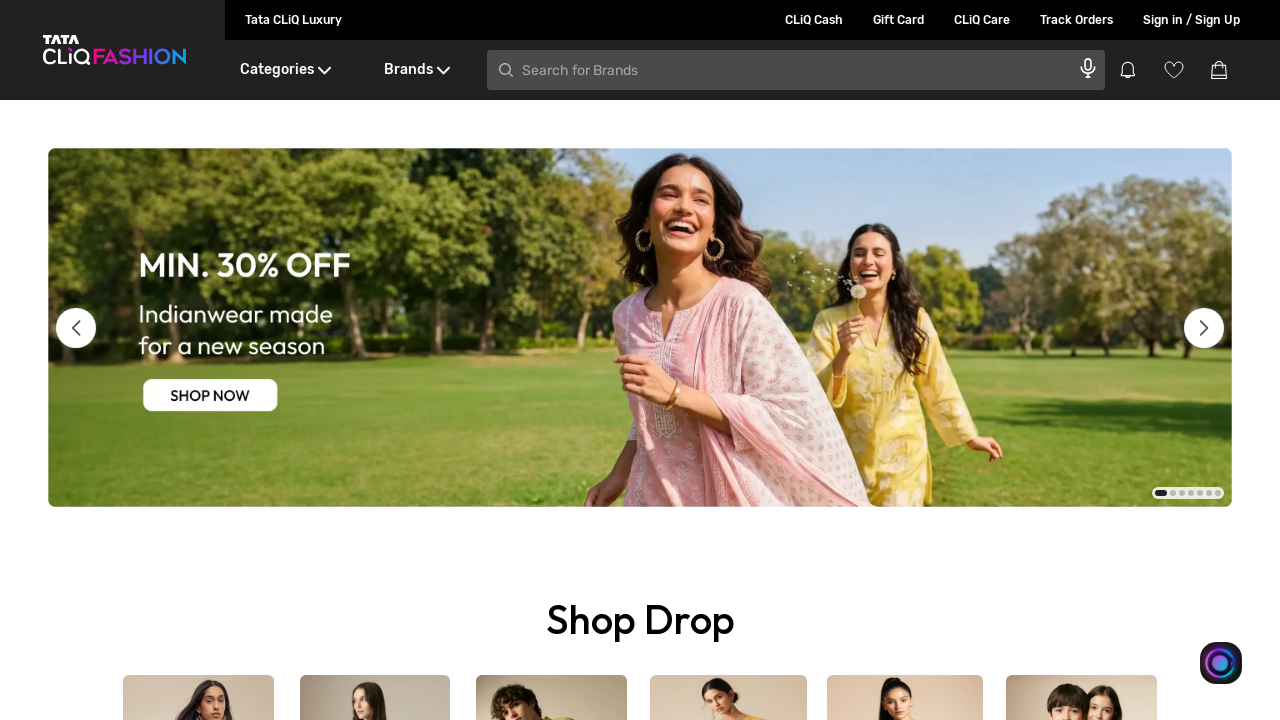

Waited 3 seconds for page to load
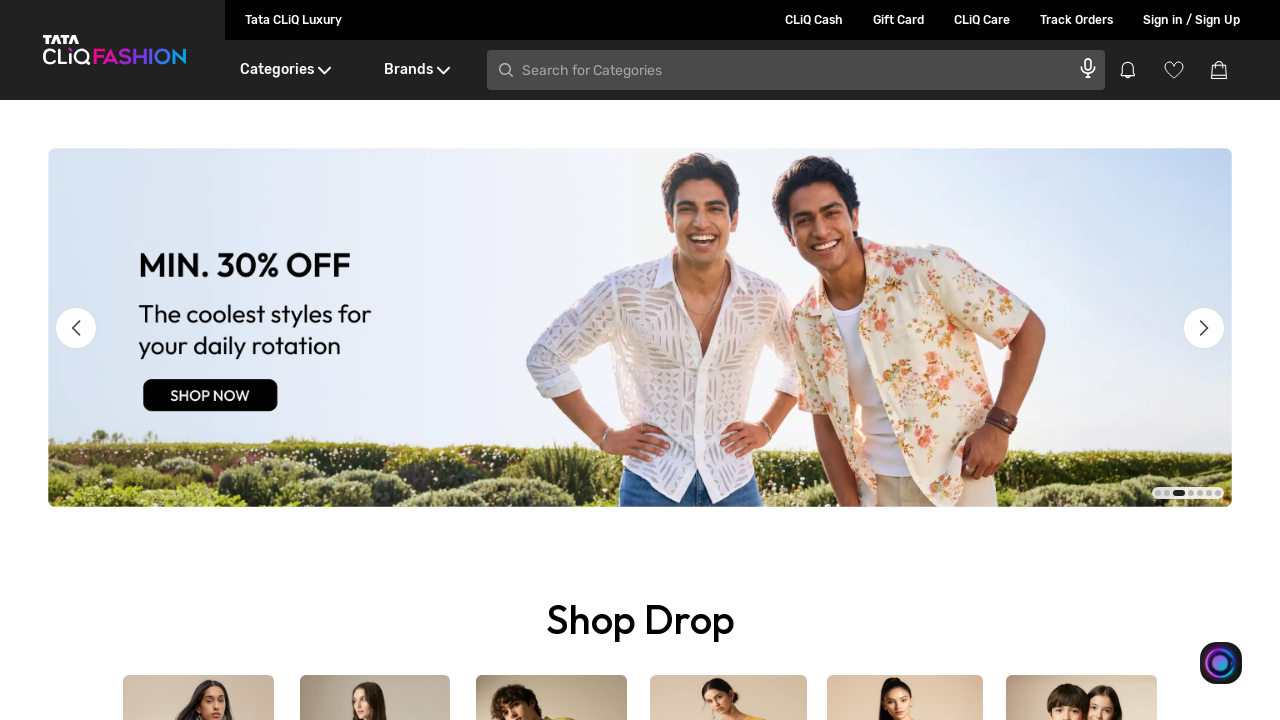

Located Sign in / Sign Up button element
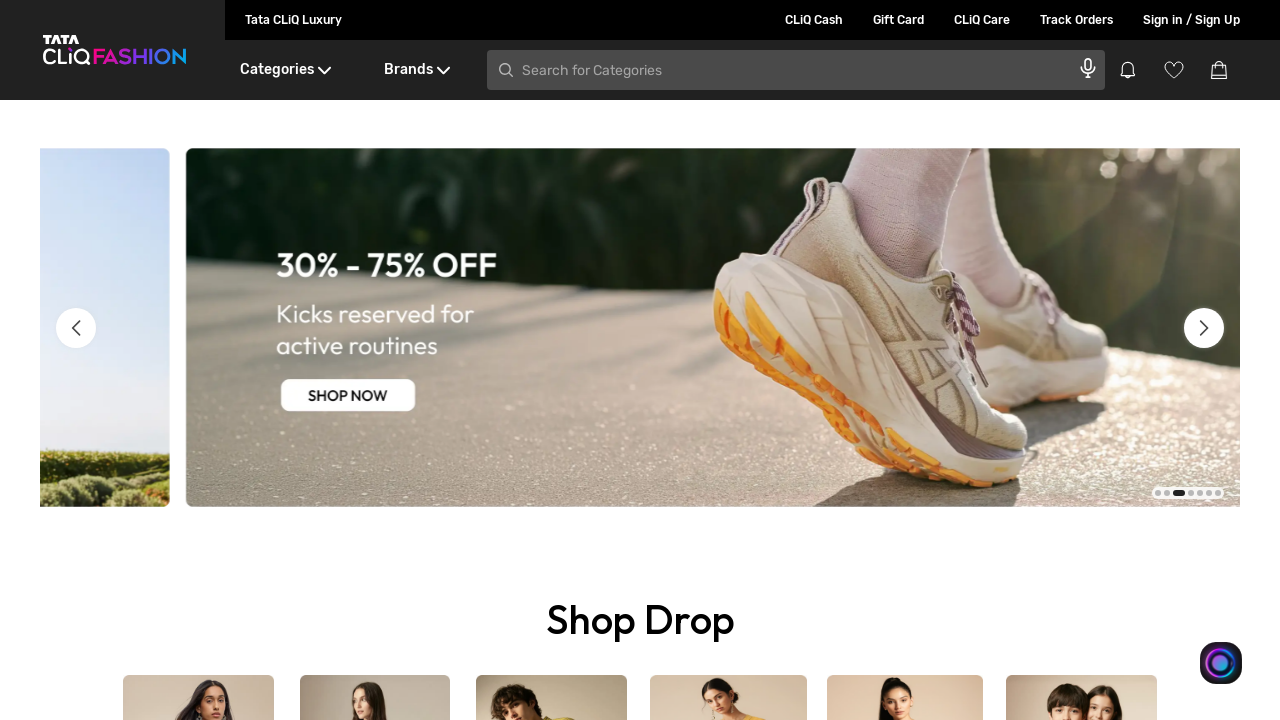

Hovered over Sign in / Sign Up button at (1176, 20) on div:text('Sign in / Sign Up')
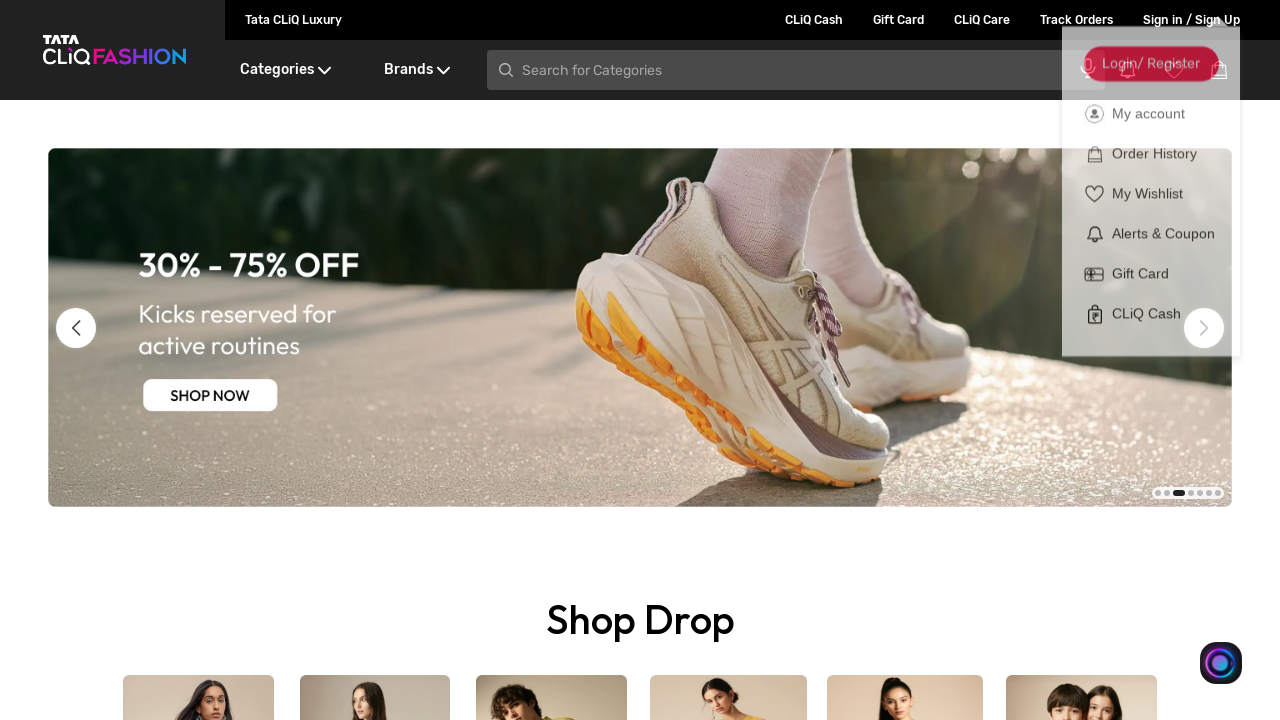

Waited 1 second for dropdown menu to appear
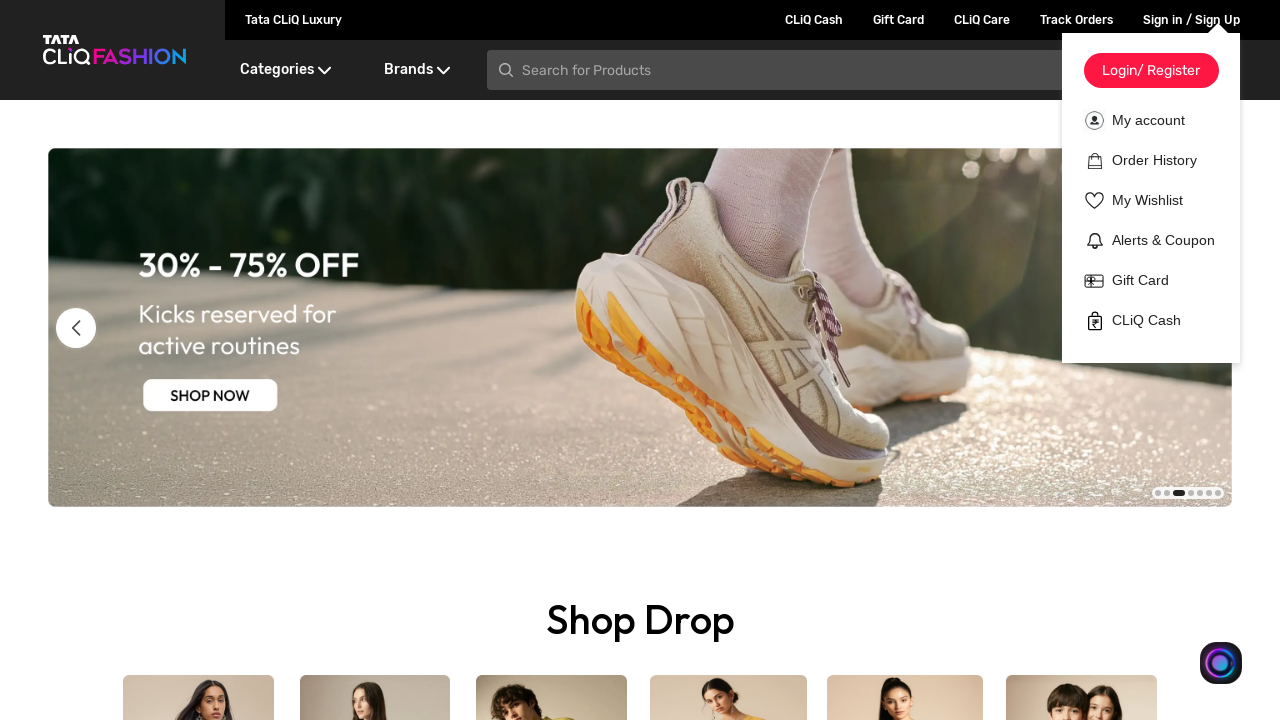

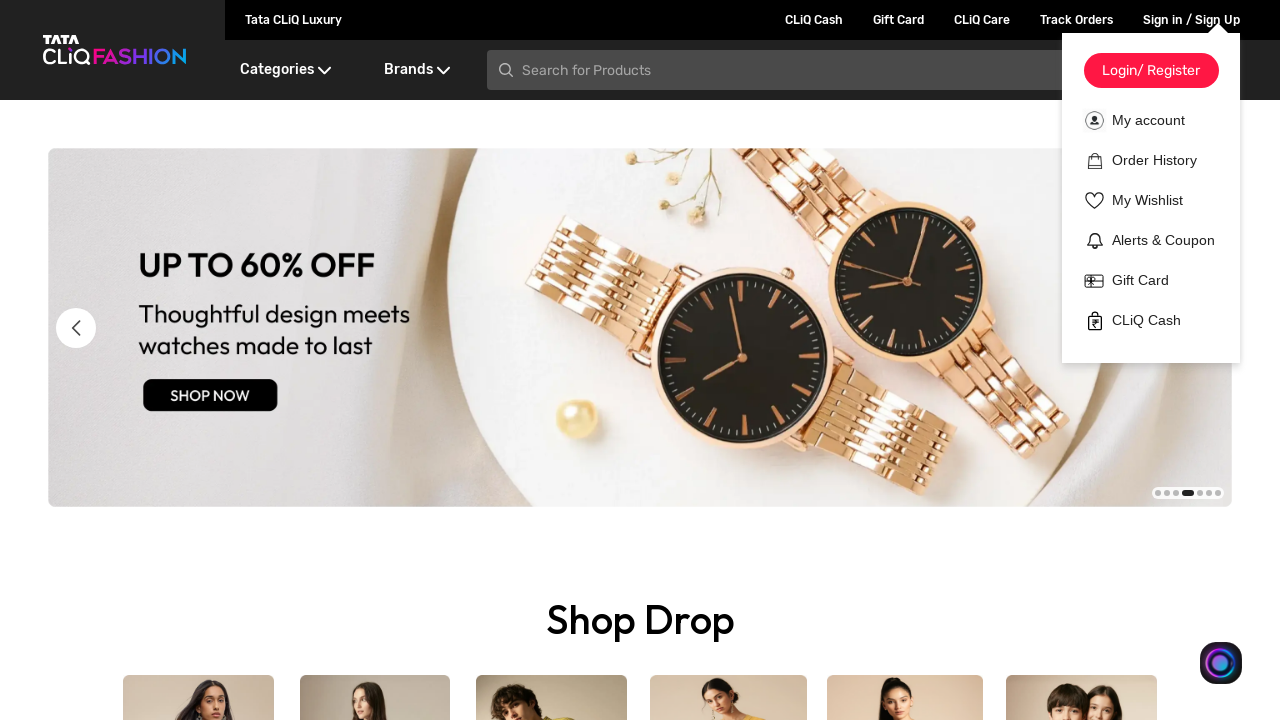